Tests interaction with iframes by locating a frame using frameLocator and filling a text input field within that frame

Starting URL: https://ui.vision/demo/webtest/frames/

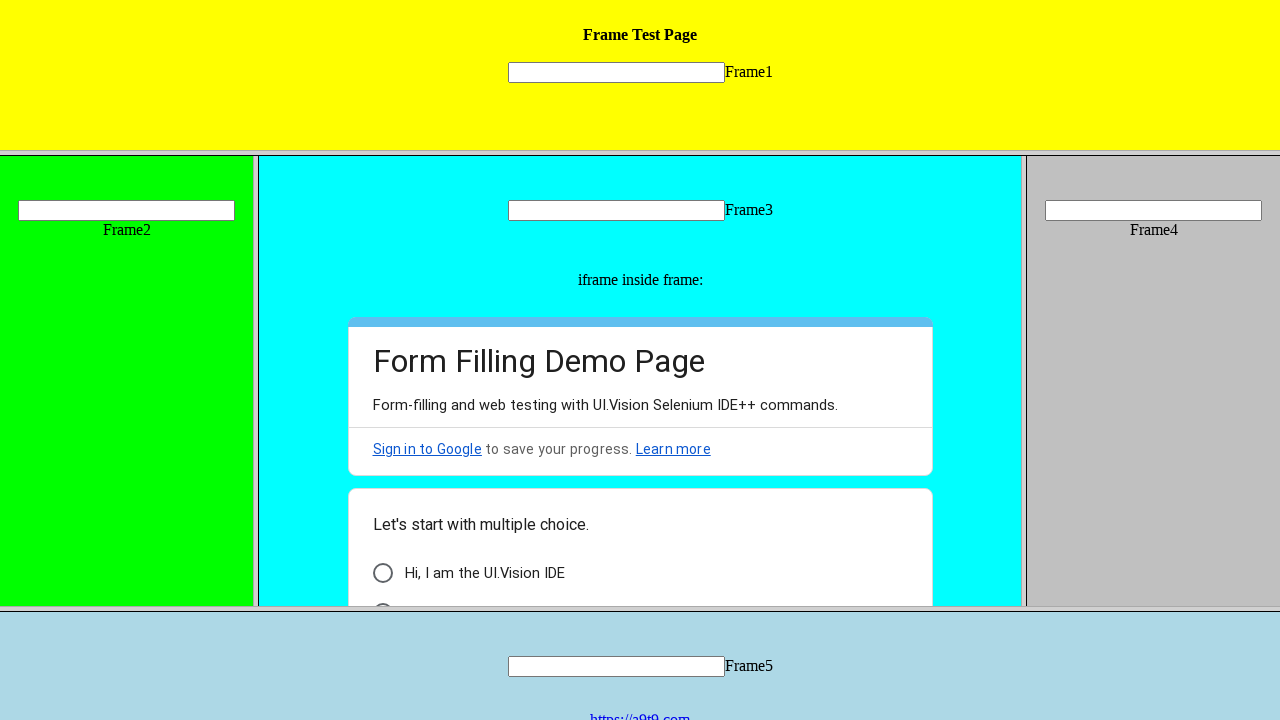

Located input field 'mytext1' within frame_1.html
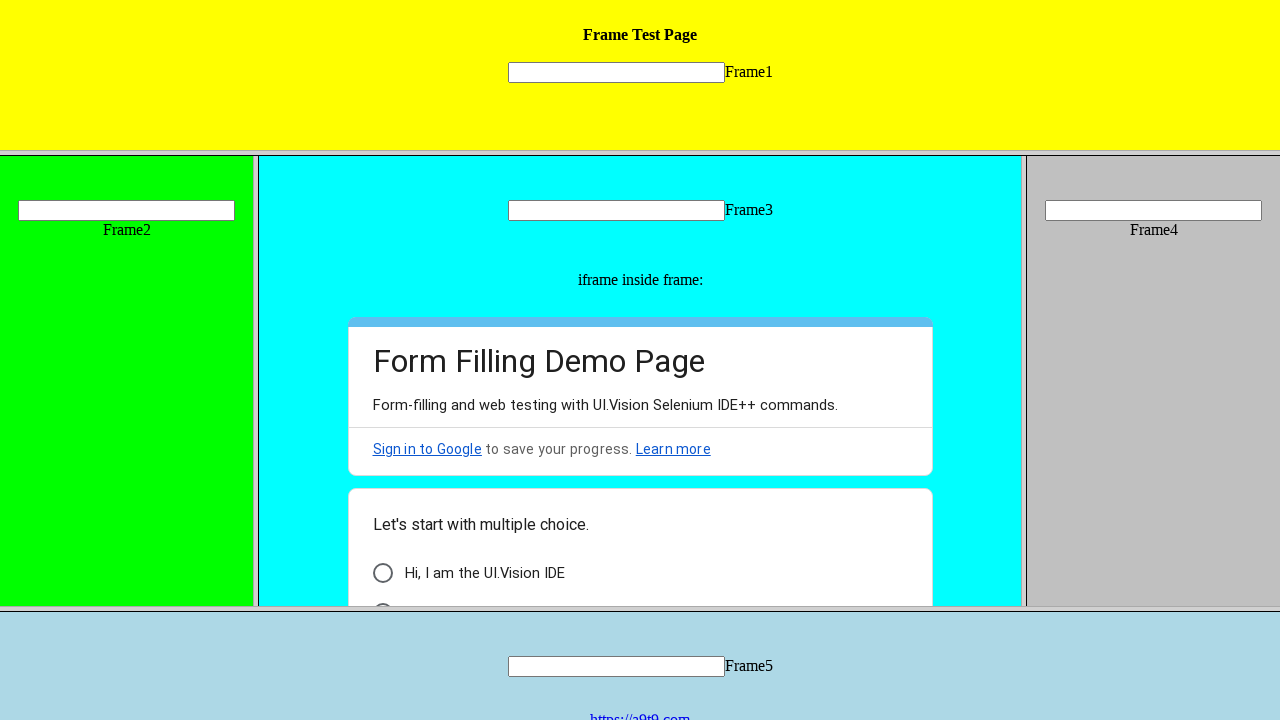

Filled text input field with 'Hello' on frame[src='frame_1.html'] >> internal:control=enter-frame >> [name='mytext1']
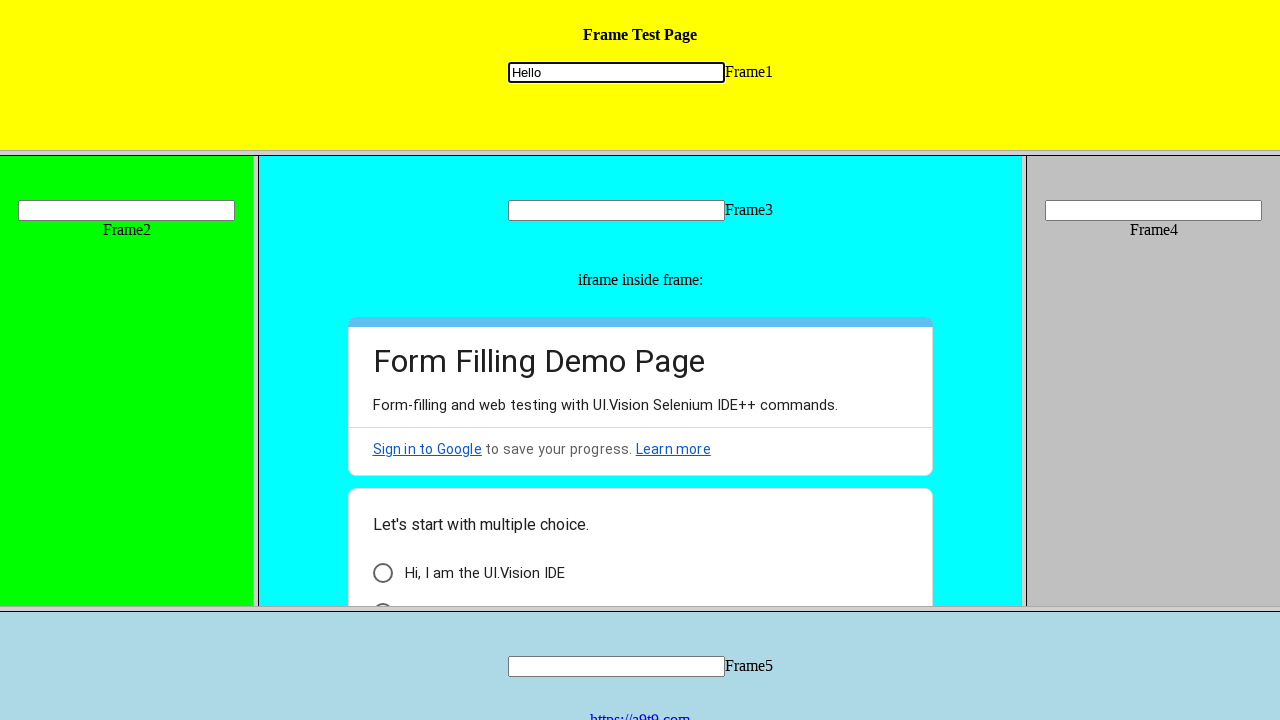

Waited 3000ms for action to complete
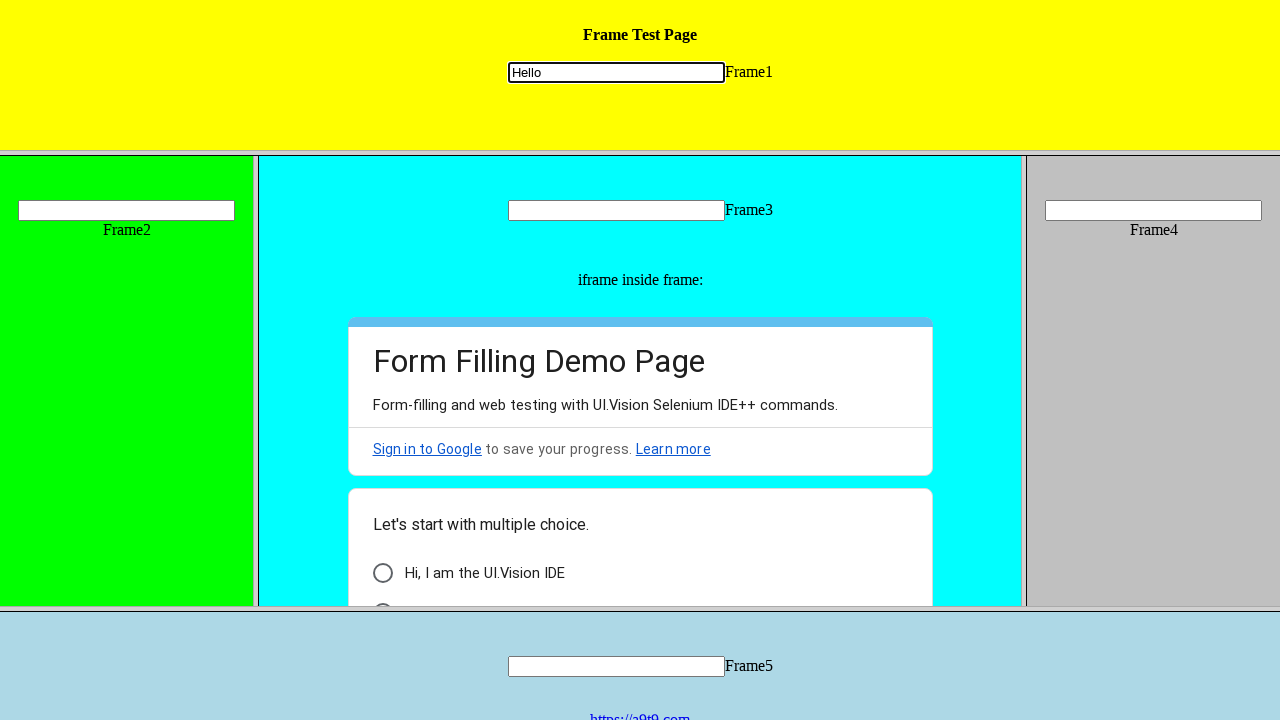

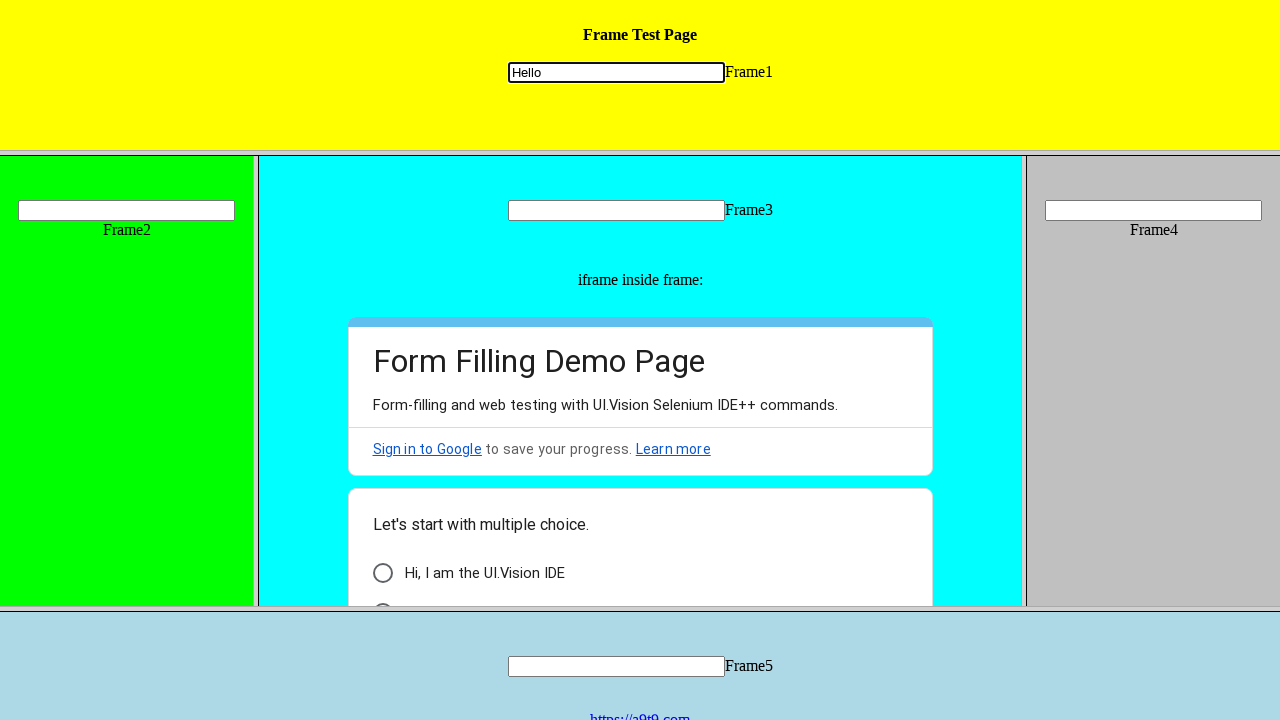